Tests successful registration by entering valid zip code, navigating to registration form, filling all required fields with valid data, and verifying account creation

Starting URL: https://www.sharelane.com/cgi-bin/register.py

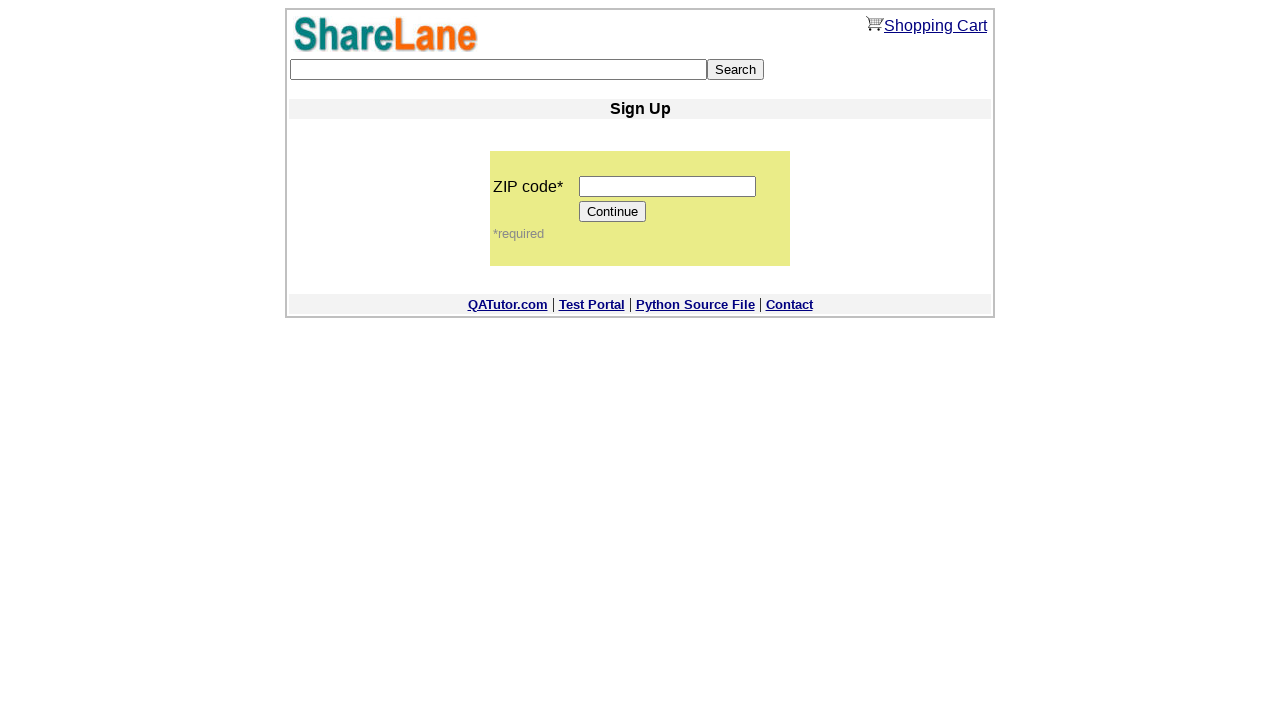

Filled zip code field with '12345' on input[name='zip_code']
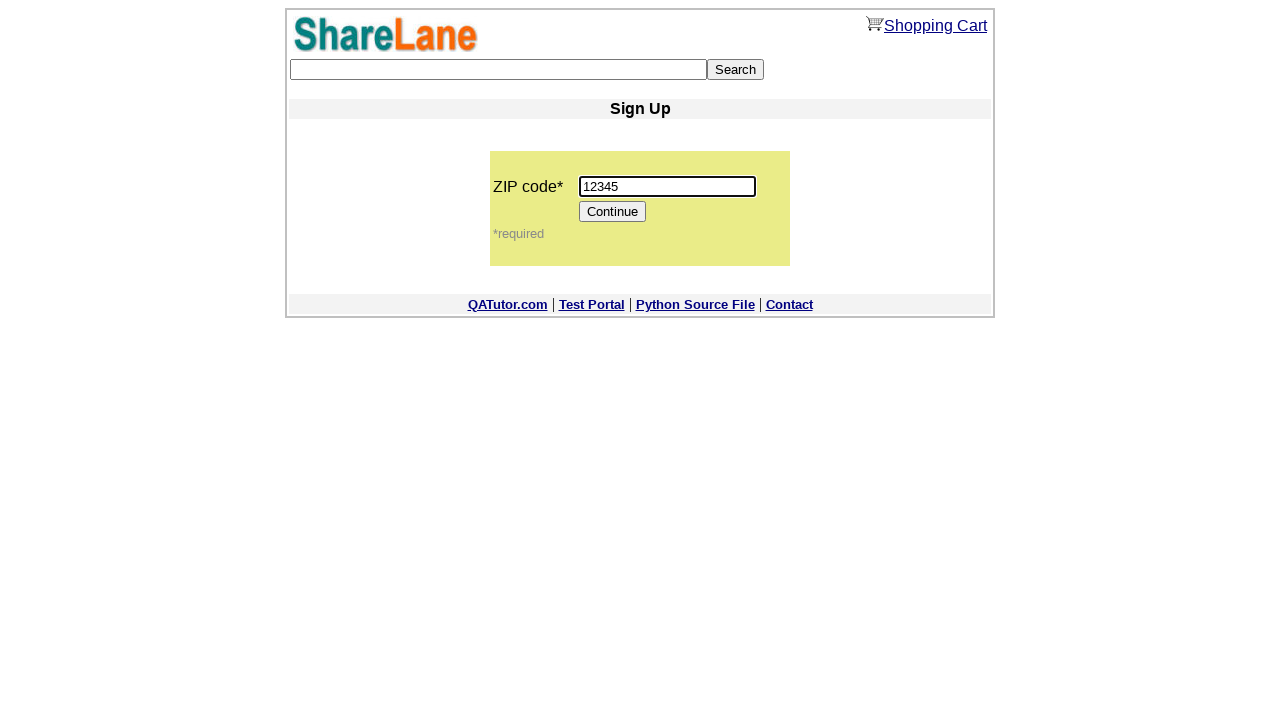

Clicked Continue button to navigate to registration form at (613, 212) on [value='Continue']
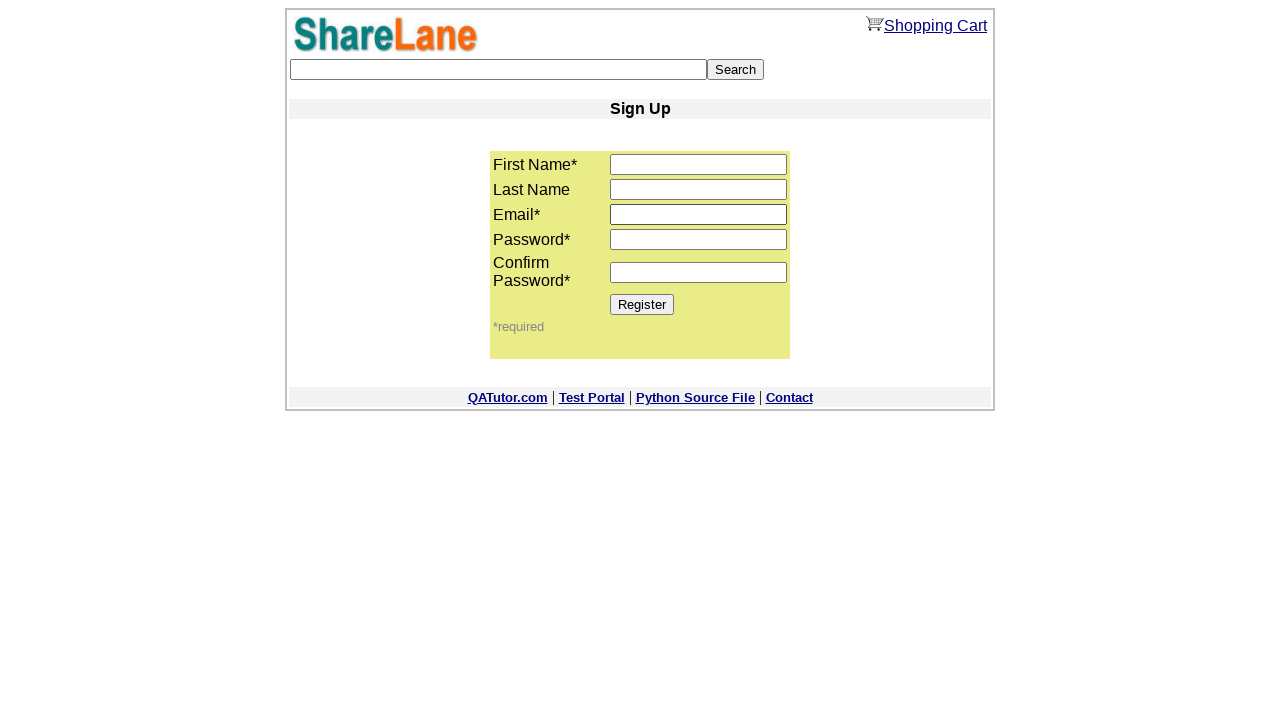

Filled first name field with 'Vera' on input[name='first_name']
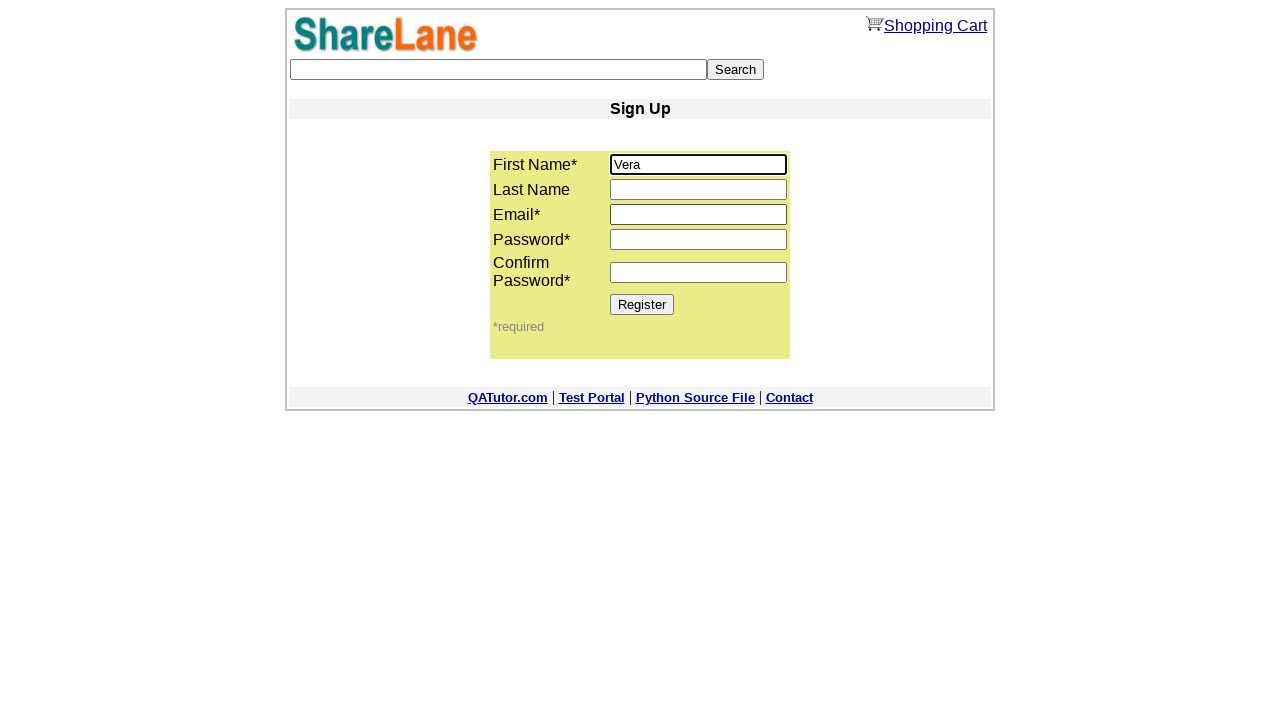

Filled last name field with 'Ivanova' on input[name='last_name']
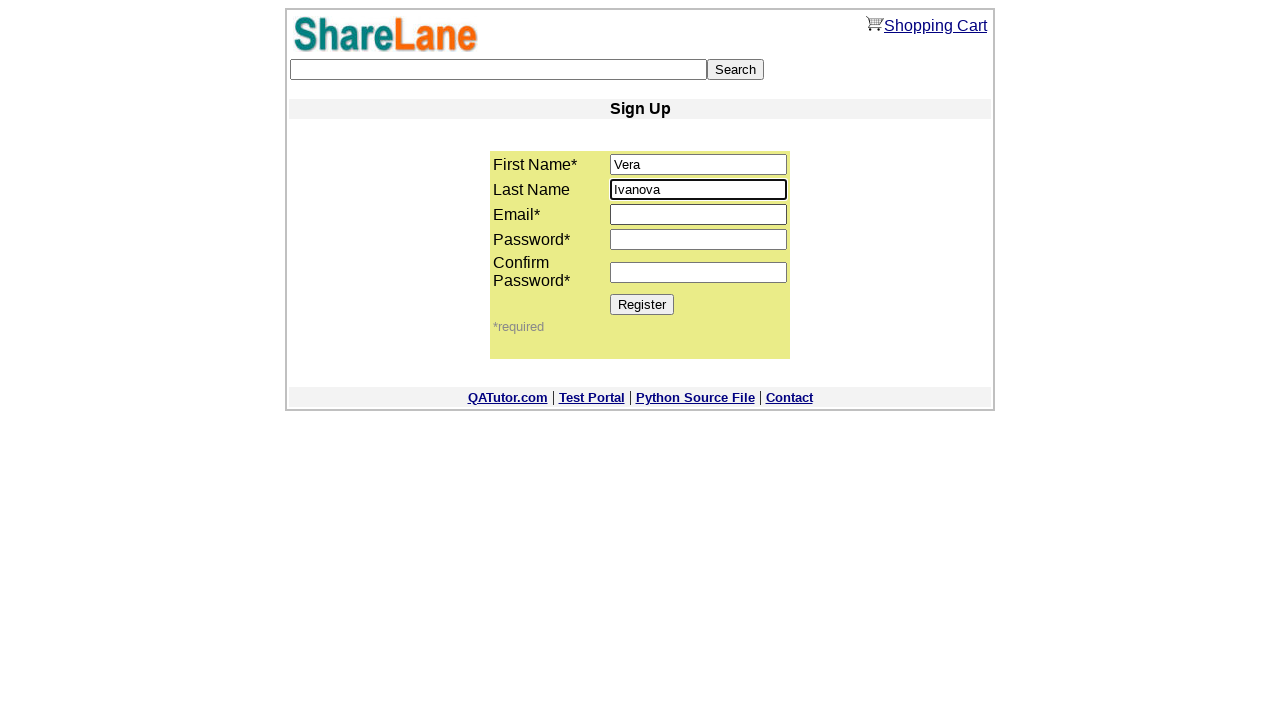

Filled email field with 'test@mail.ru' on input[name='email']
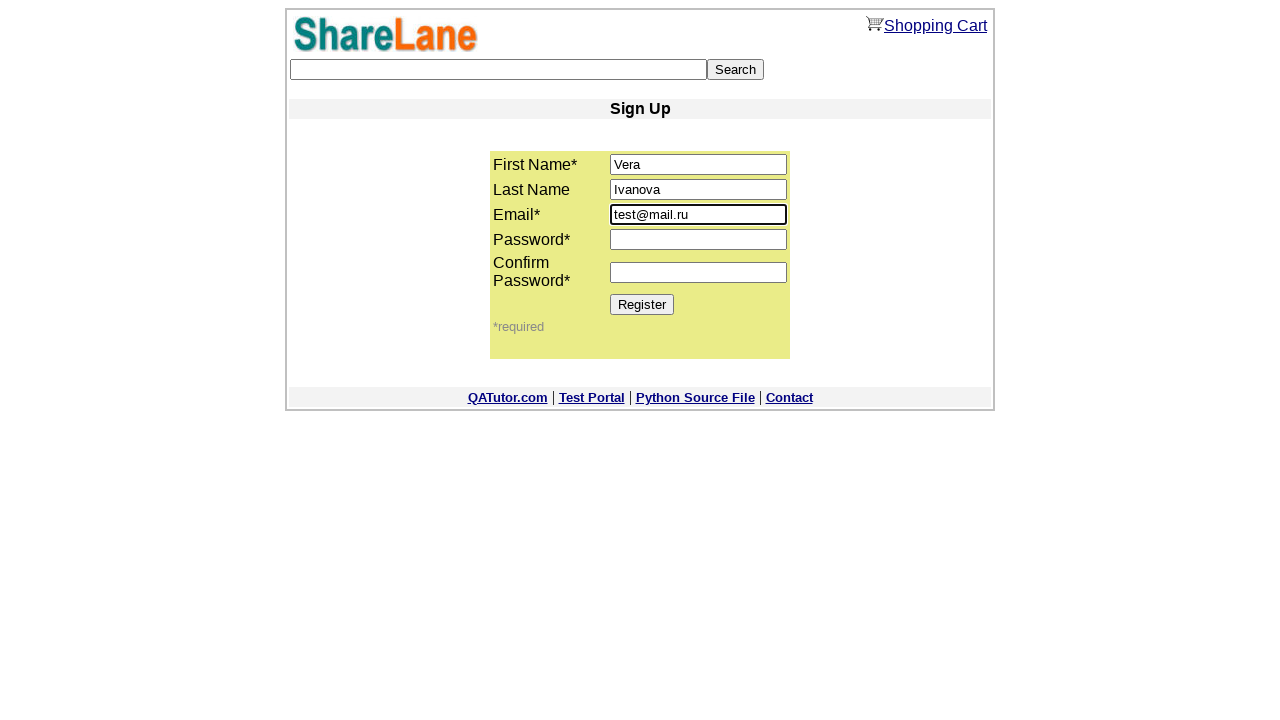

Filled password field with '1234' on input[name='password1']
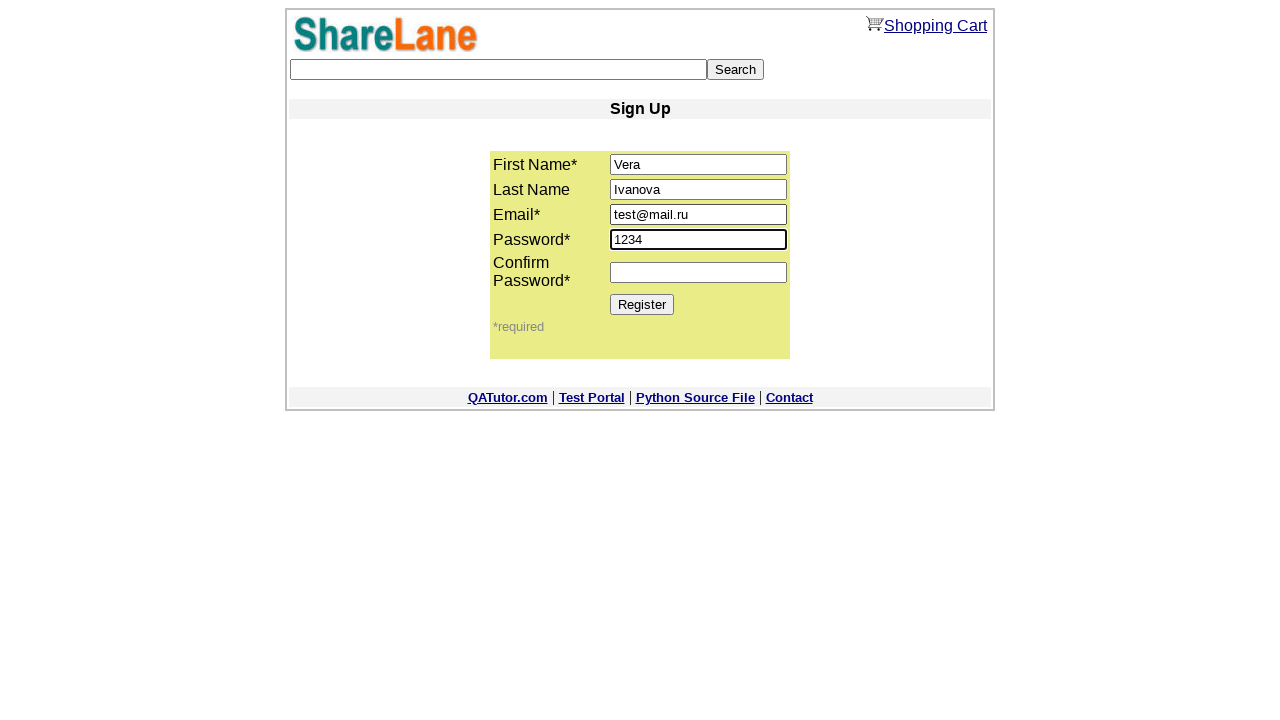

Filled password confirmation field with '1234' on input[name='password2']
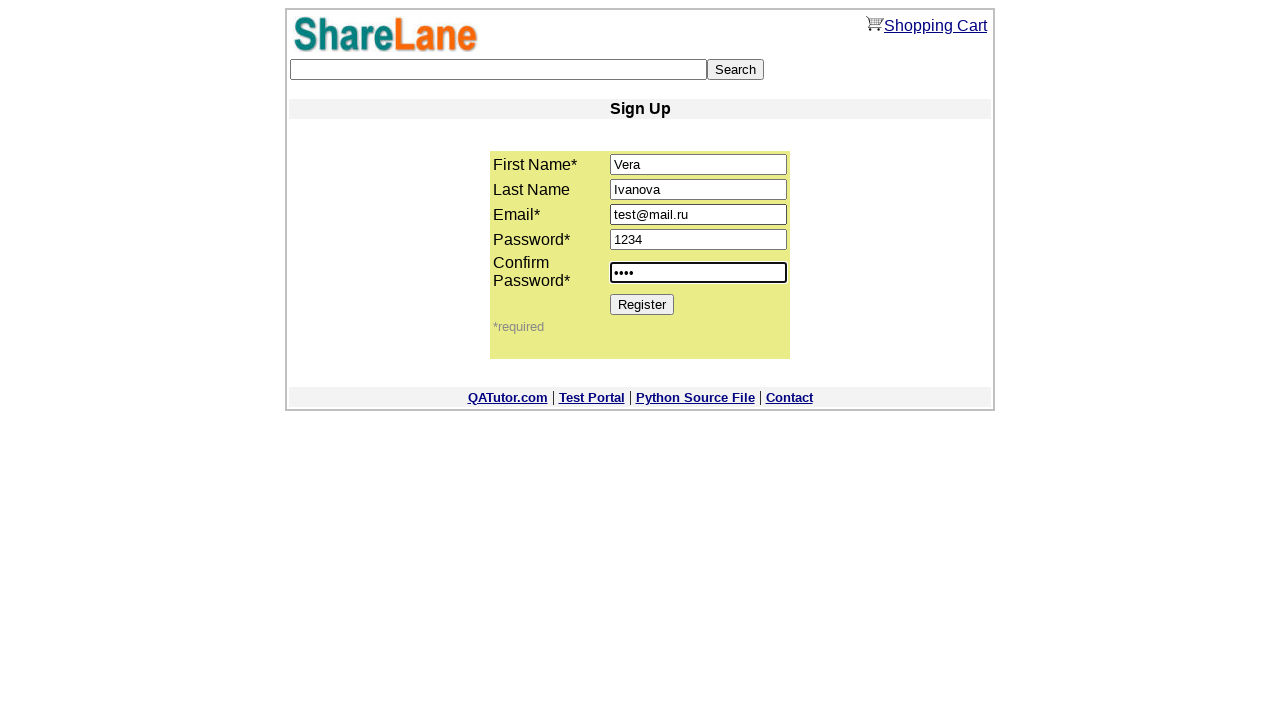

Clicked Register button to submit registration at (642, 304) on [value='Register']
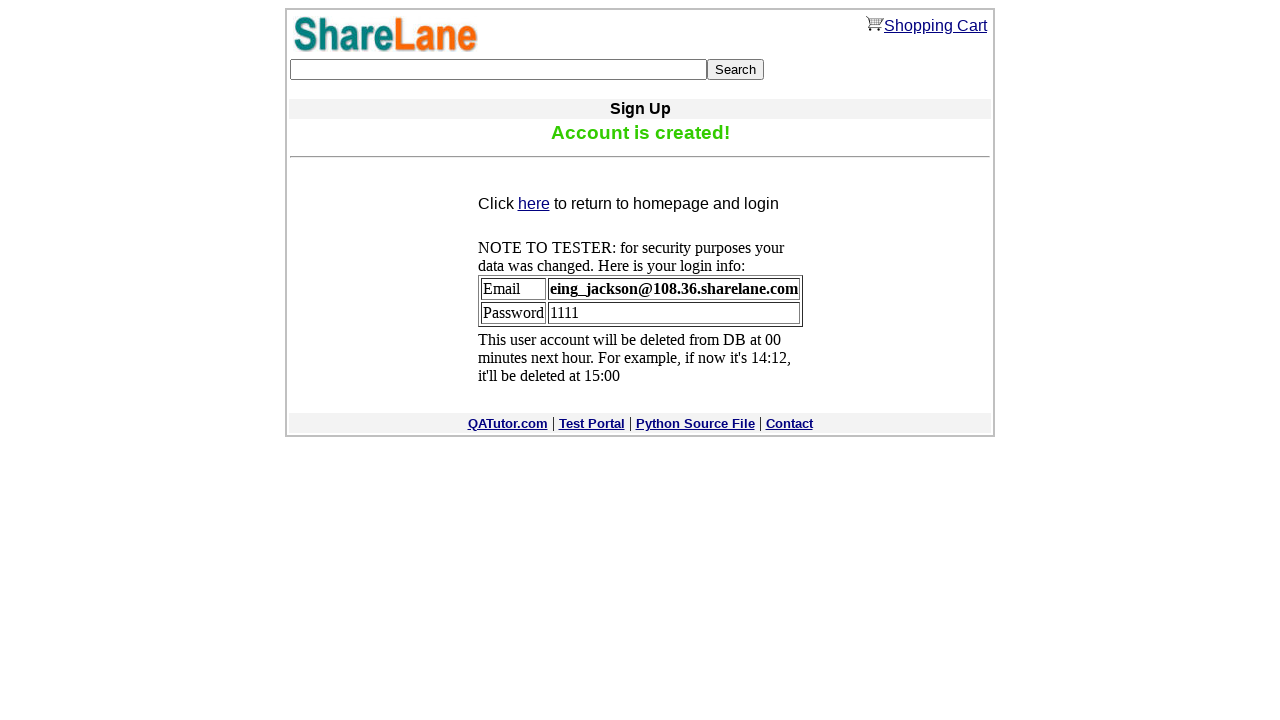

Account creation successful - confirmation message appeared
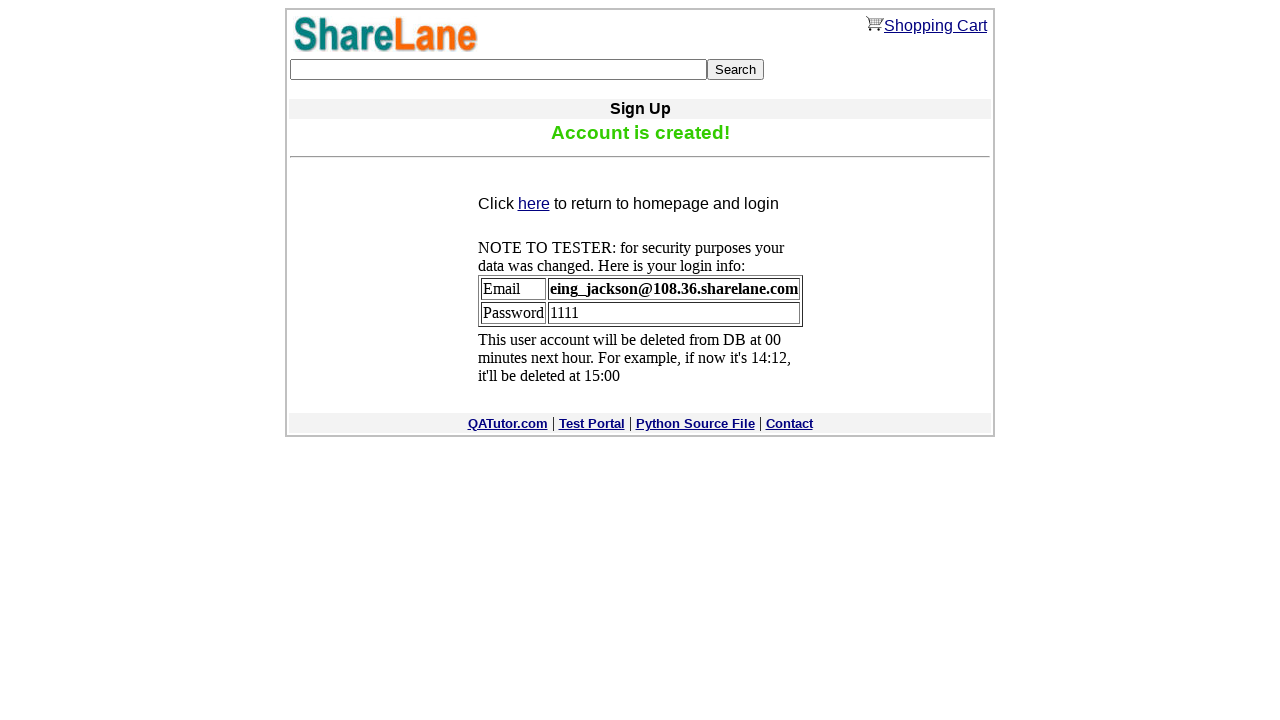

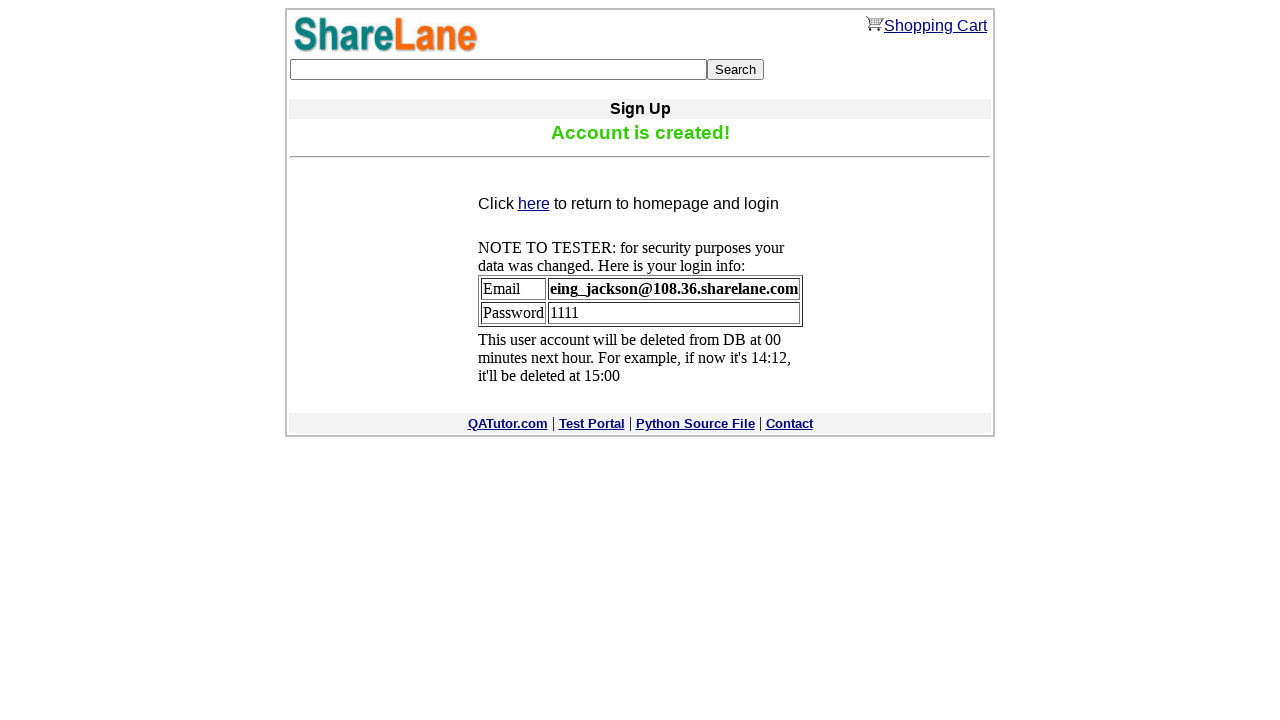